Tests a TodoMVC Angular application by adding three tasks, then marking each task as complete one by one while verifying the remaining item count updates correctly

Starting URL: https://todomvc.com/examples/angular/dist/browser/#

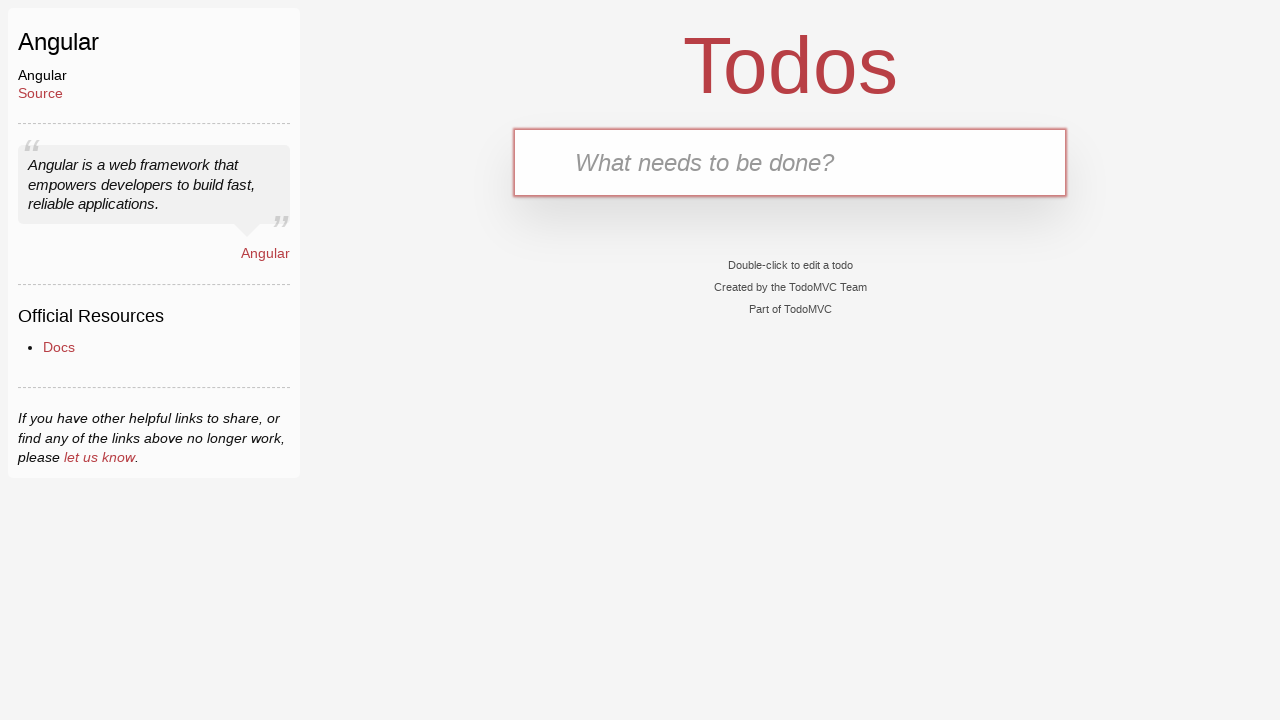

Filled new task input with 'Complete Robot Framework Training' on input.new-todo
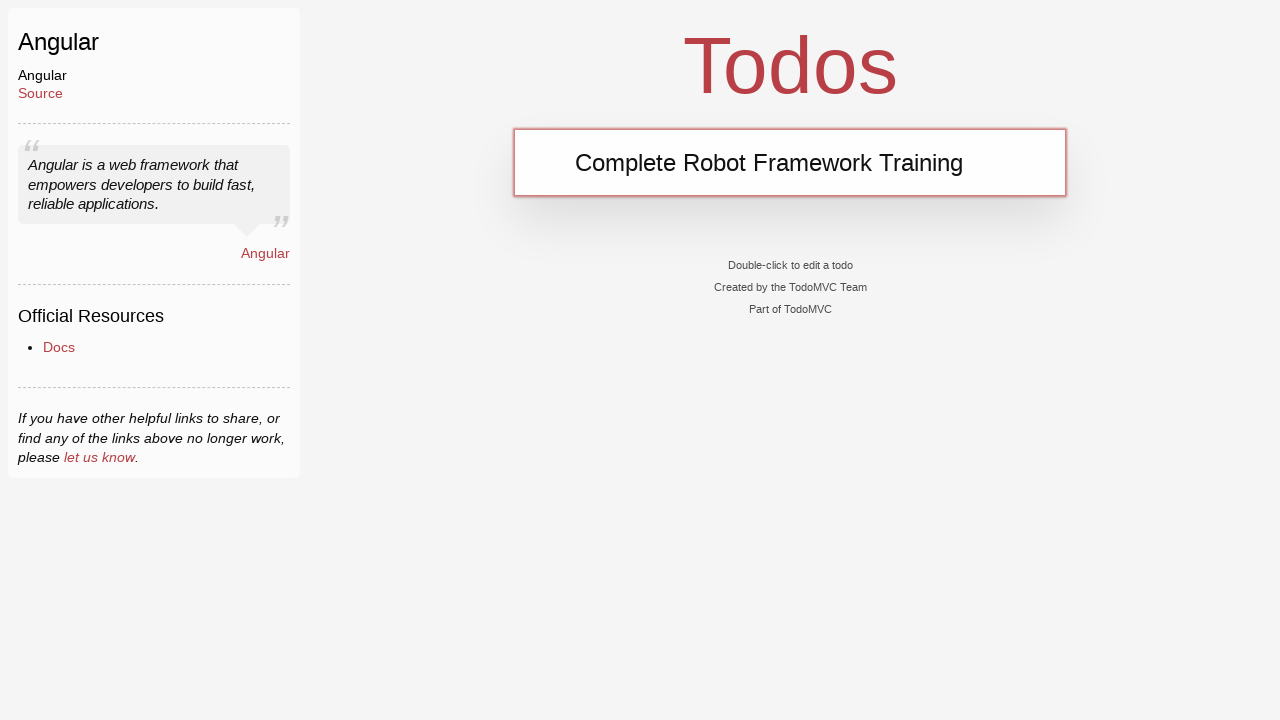

Pressed Enter to add first task on input.new-todo
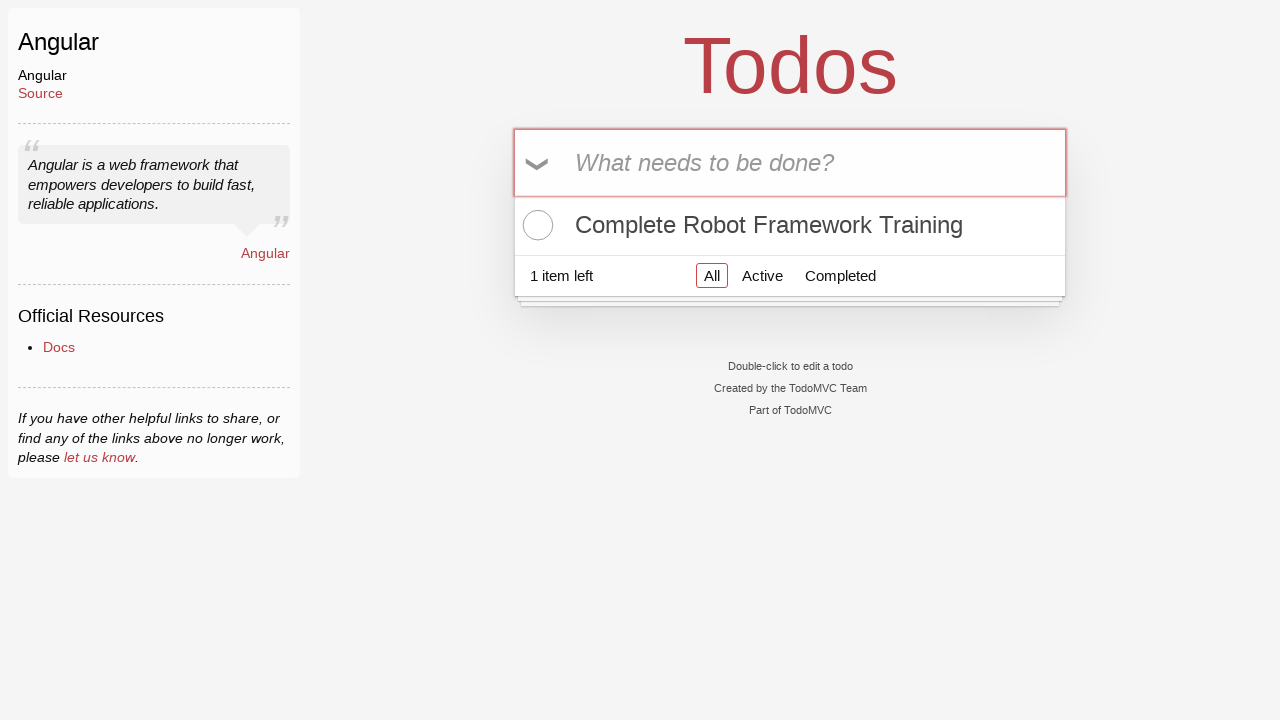

Filled new task input with 'Write Automated Tests' on input.new-todo
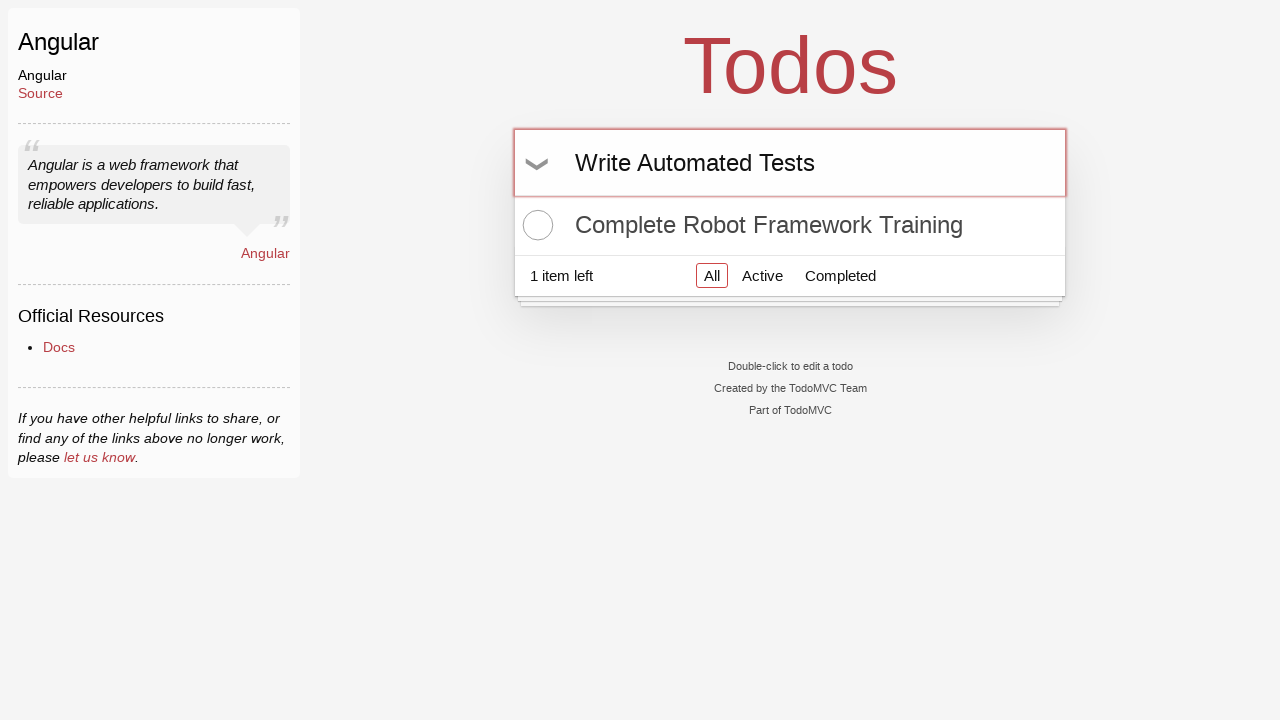

Pressed Enter to add second task on input.new-todo
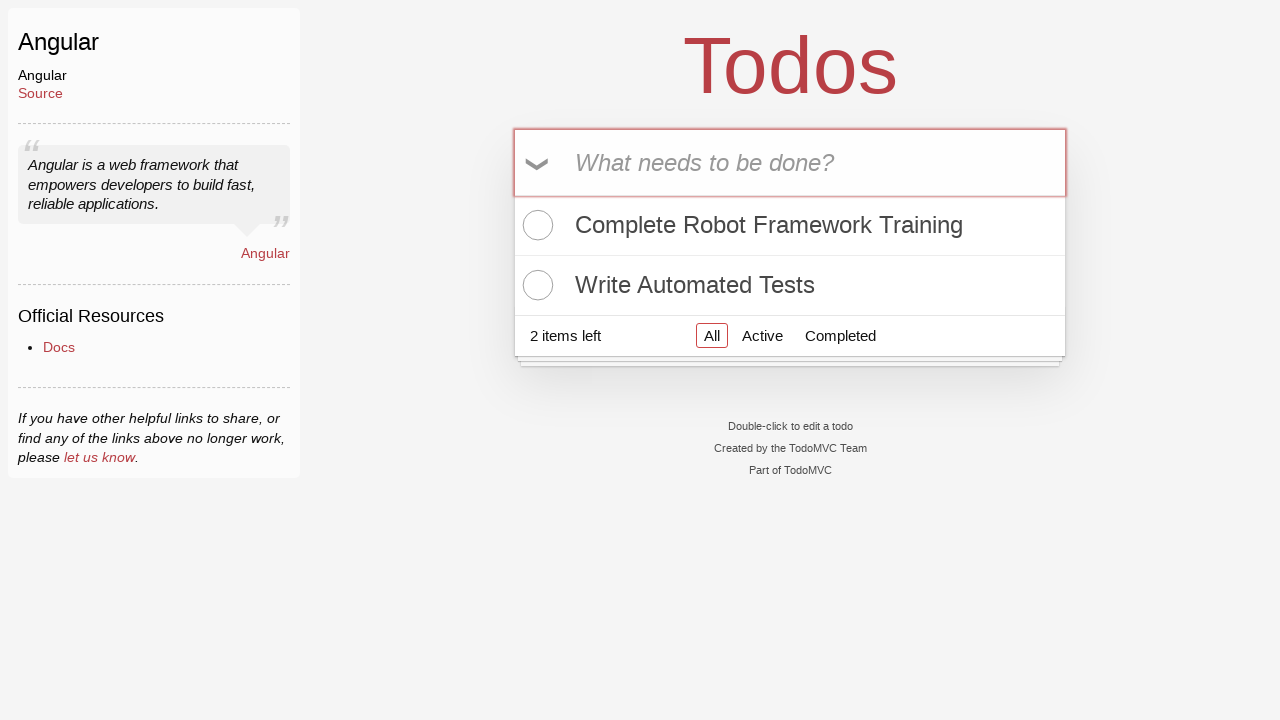

Filled new task input with 'Take a nap' on input.new-todo
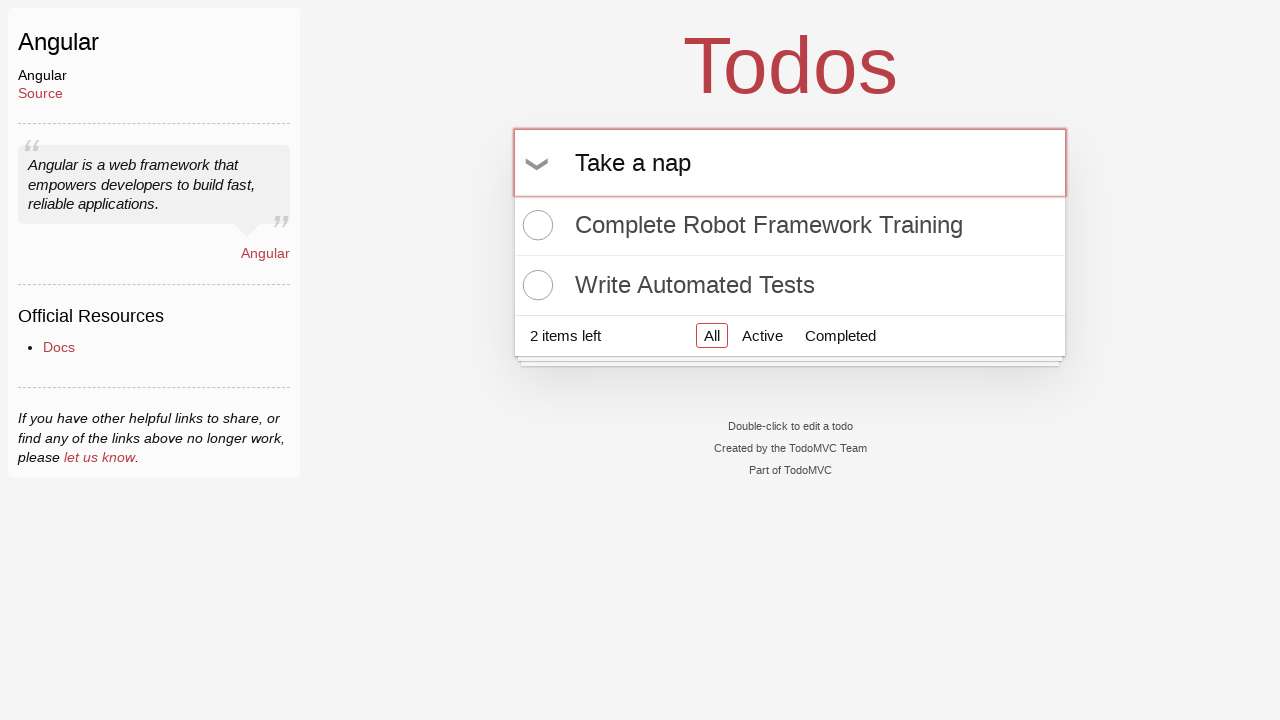

Pressed Enter to add third task on input.new-todo
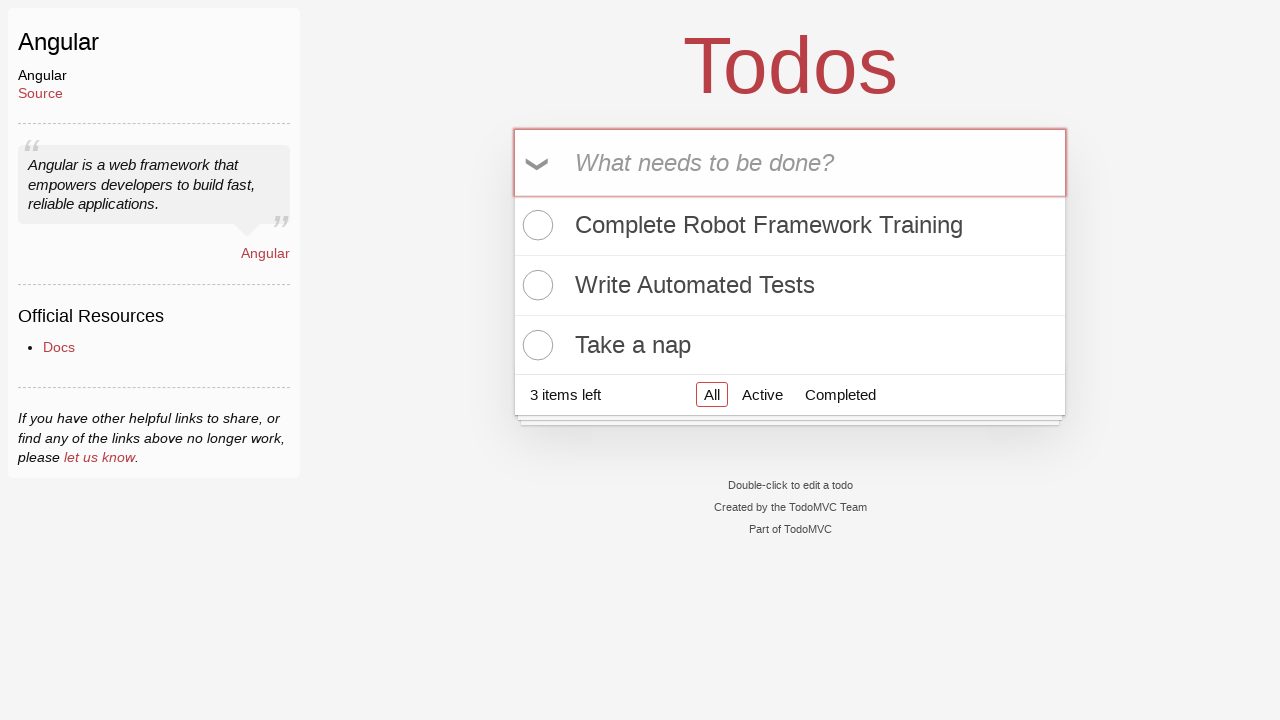

Verified todo count element is visible with 3 items
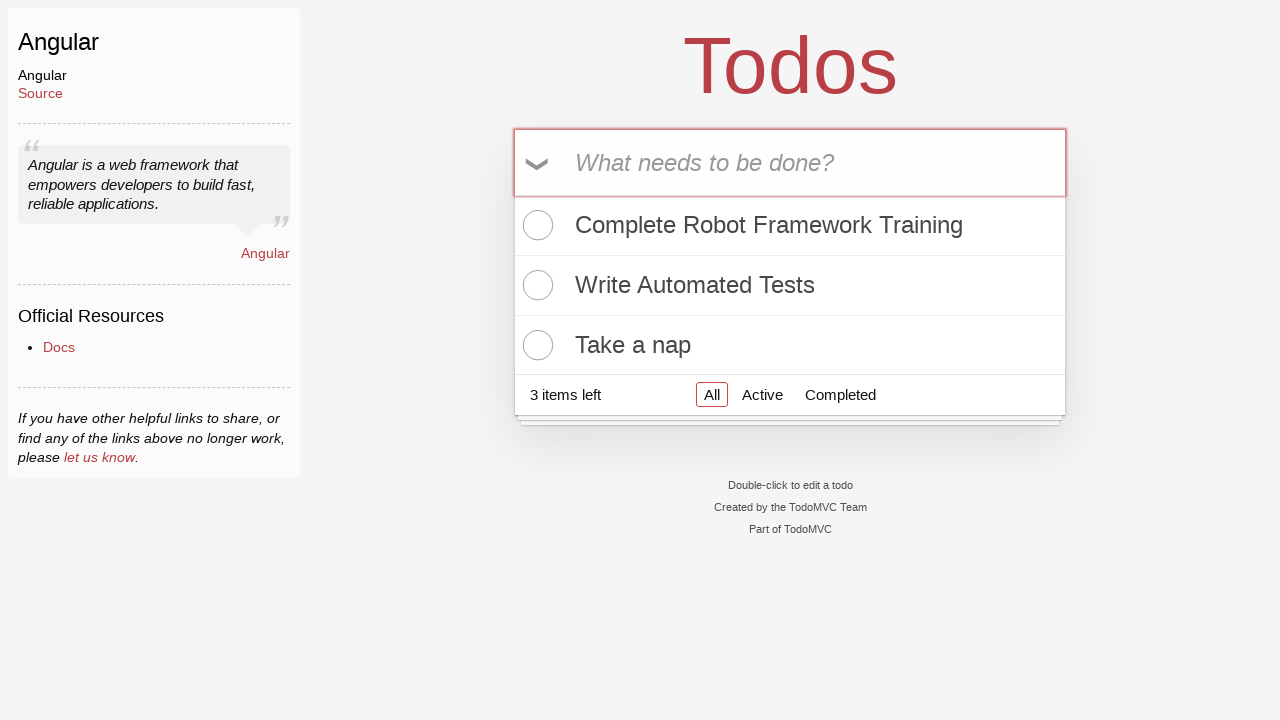

Marked 'Complete Robot Framework Training' task as complete at (535, 225) on xpath=//label[contains(text(), 'Complete Robot Framework Training')]/../input[@t
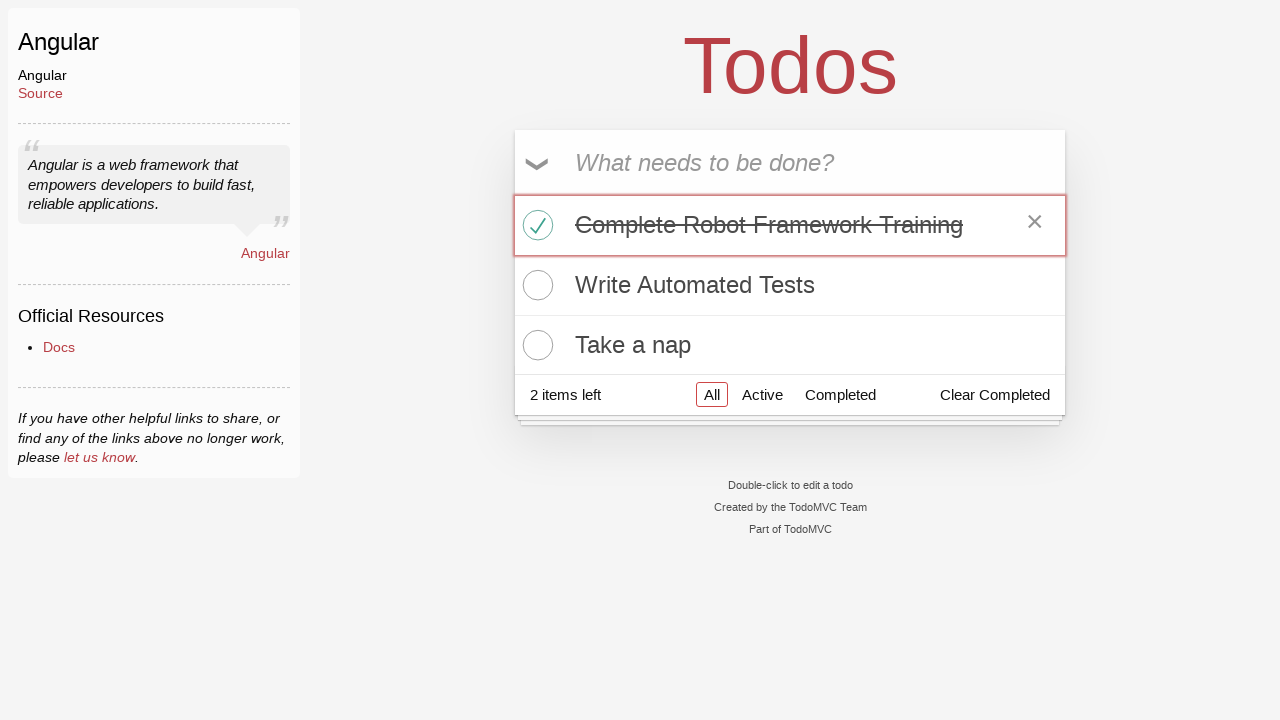

Marked 'Write Automated Tests' task as complete at (535, 285) on xpath=//label[contains(text(), 'Write Automated Tests')]/../input[@type='checkbo
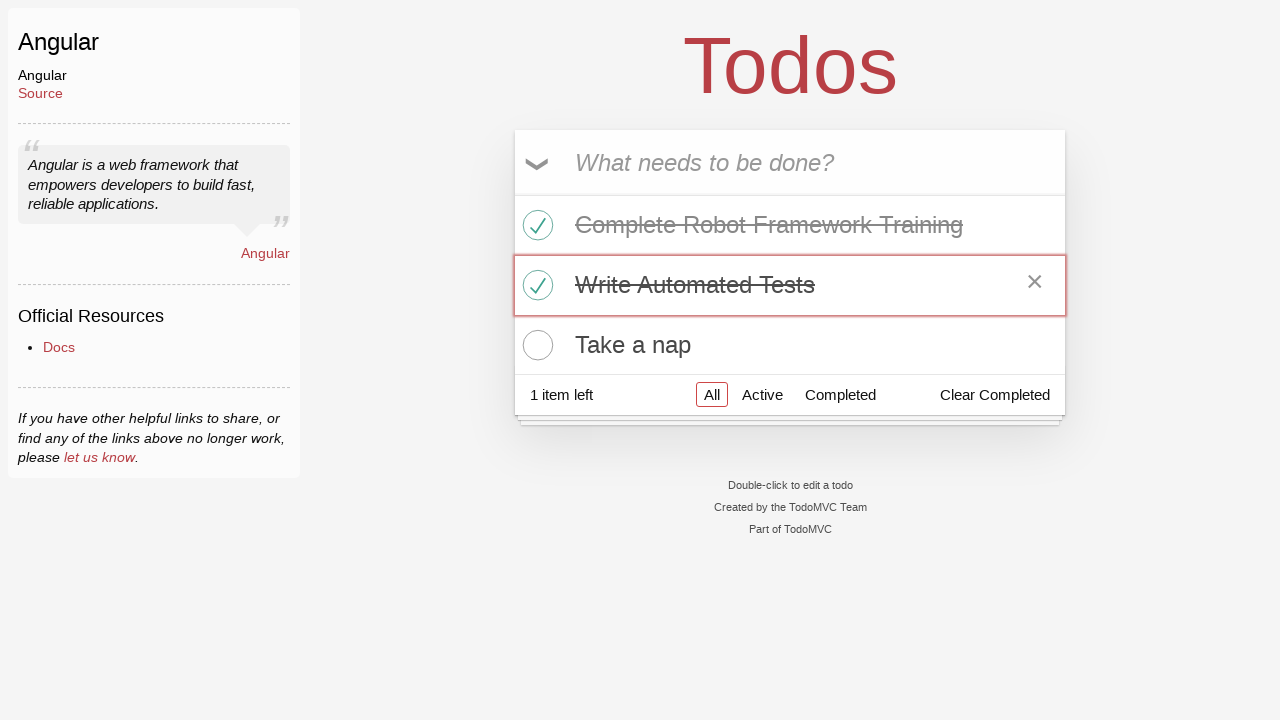

Marked 'Take a nap' task as complete at (535, 345) on xpath=//label[contains(text(), 'Take a nap')]/../input[@type='checkbox']
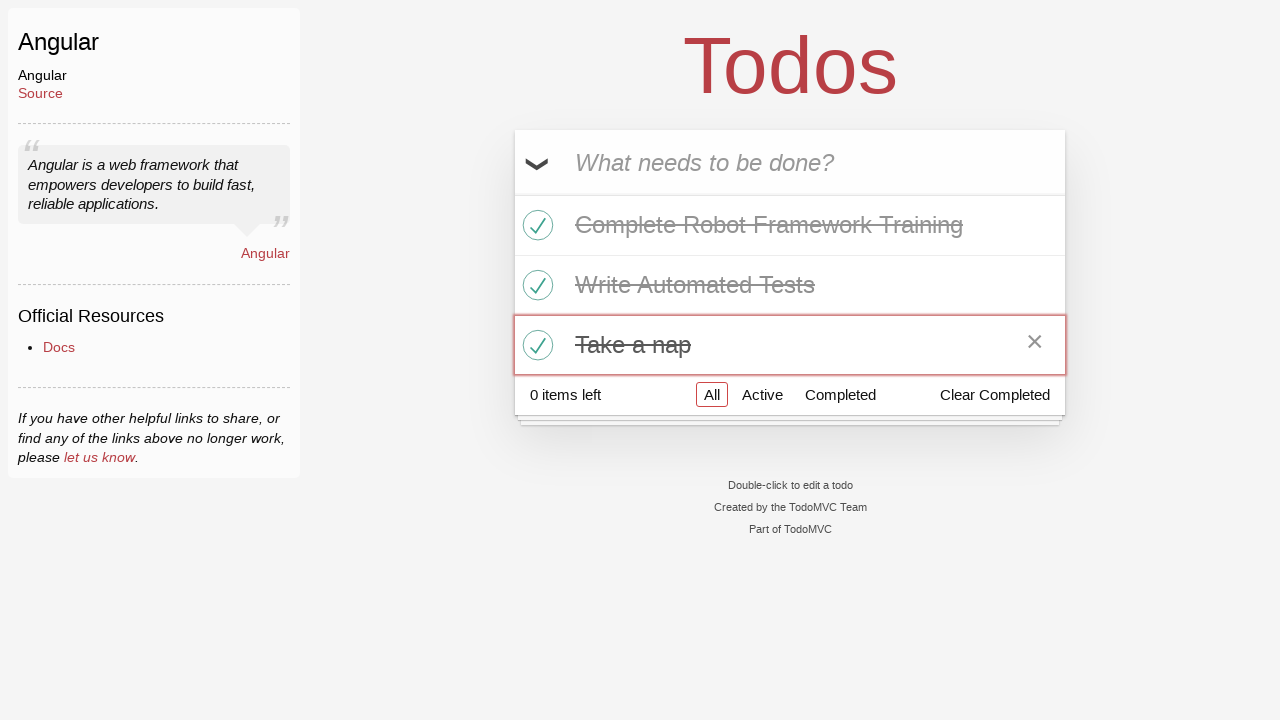

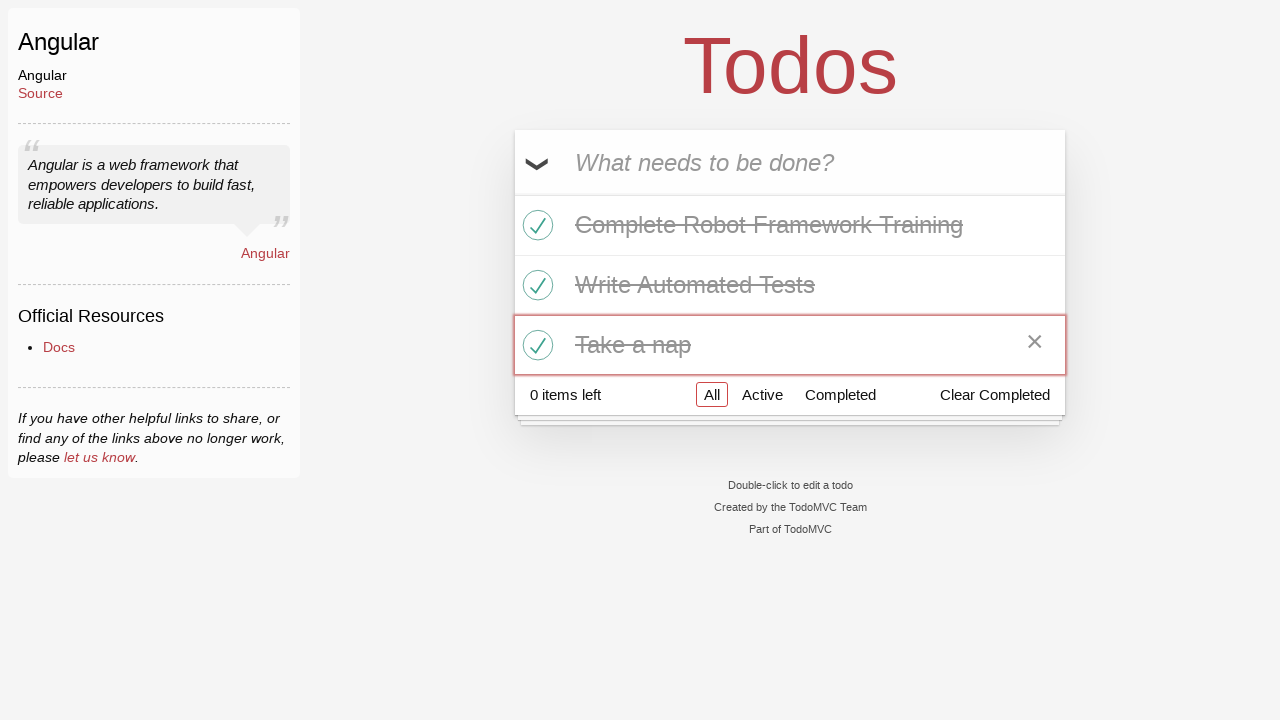